Tests form validation by filling in personal information fields (first name, surname, age, country) and submitting the form to verify navigation to a new page

Starting URL: https://testpages.eviltester.com/styled/validation/input-validation.html

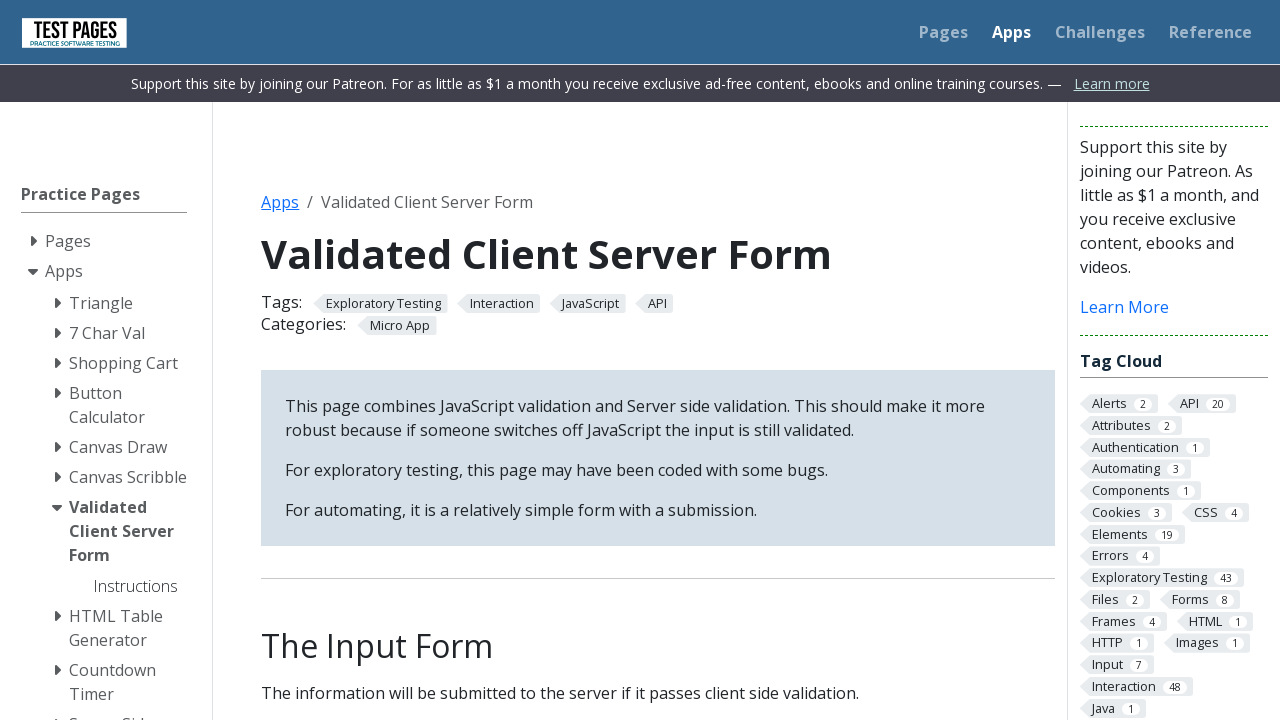

Filled first name field with 'chaya' on #firstname
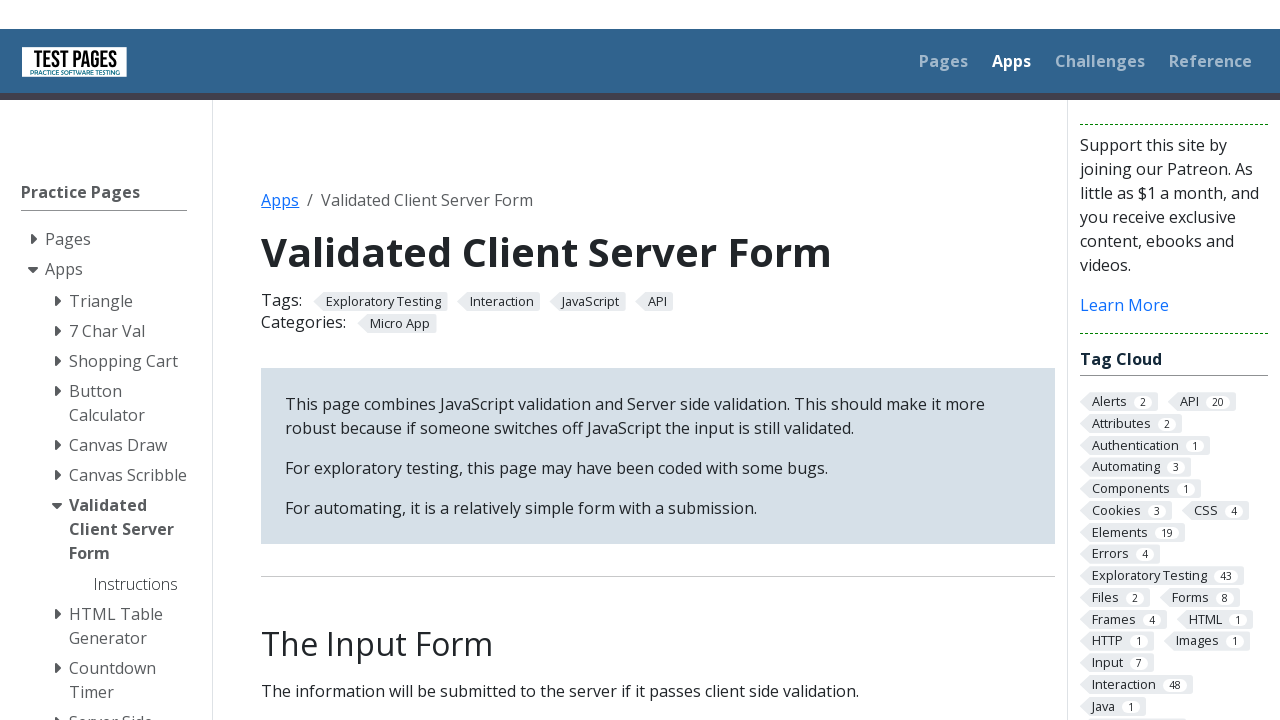

Filled surname field with 'Zilberstein' on #surname
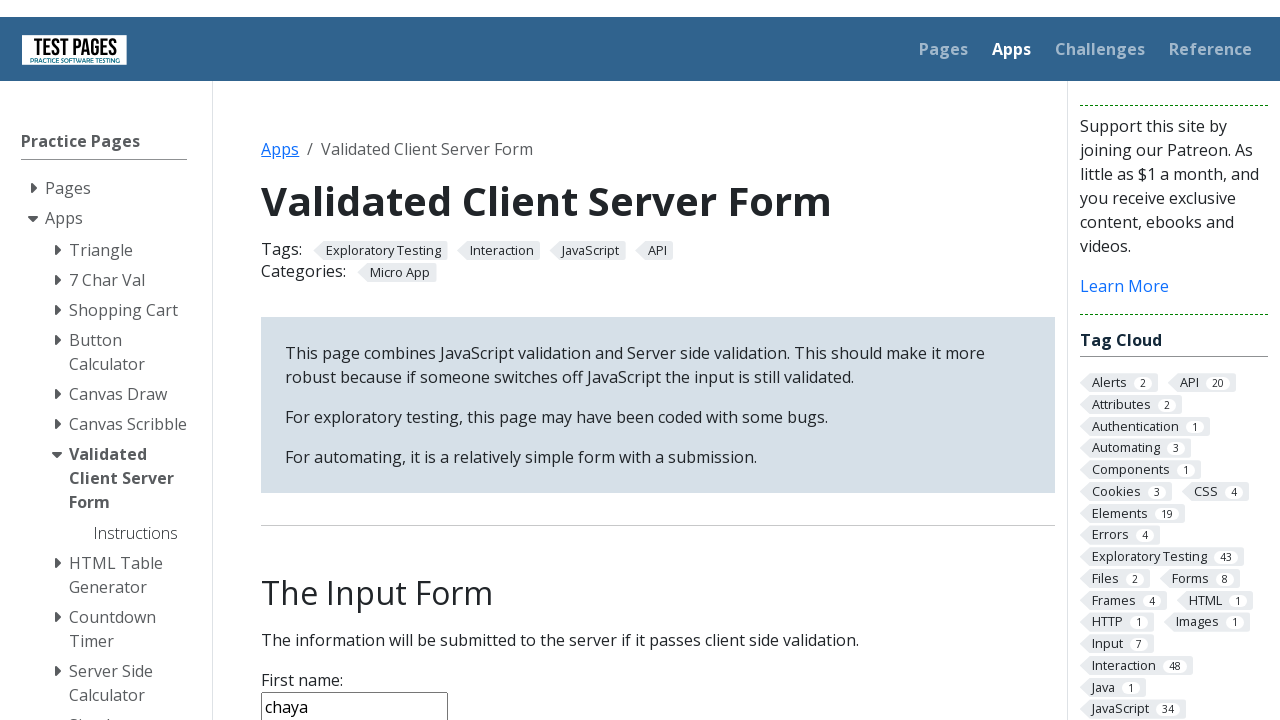

Filled age field with '21' on #age
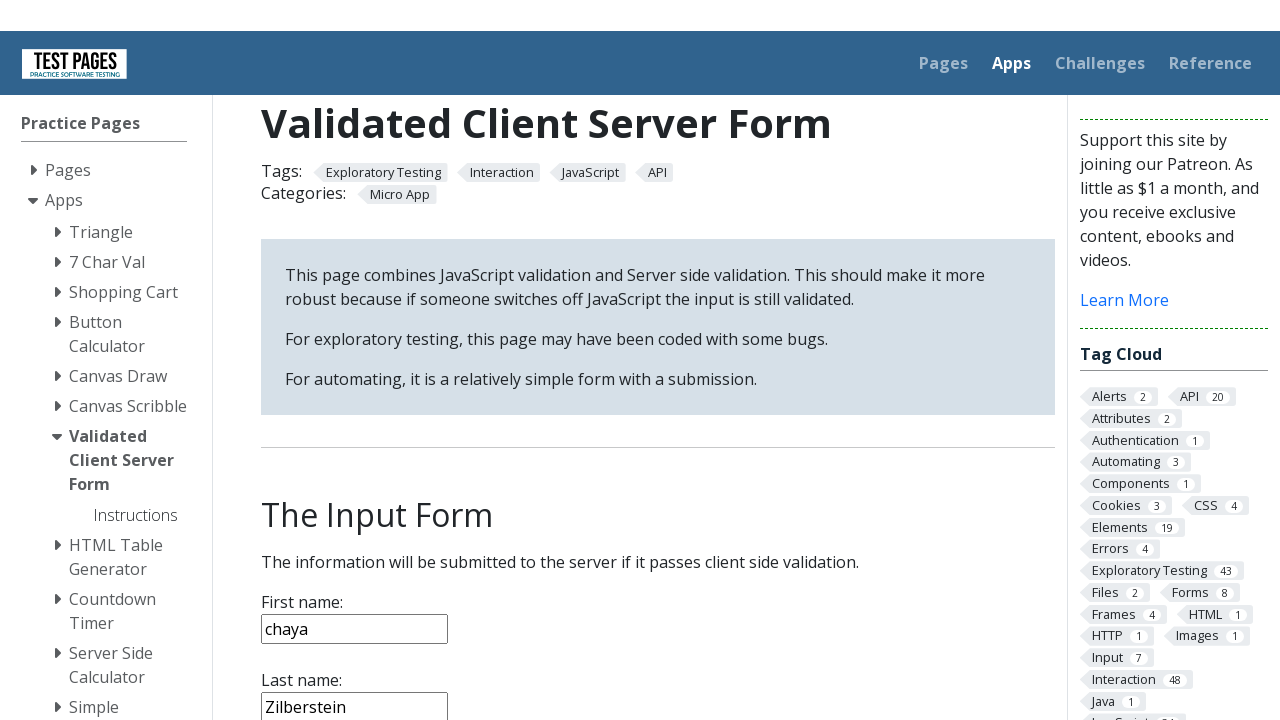

Selected 'Israel' from country dropdown on select[name='country']
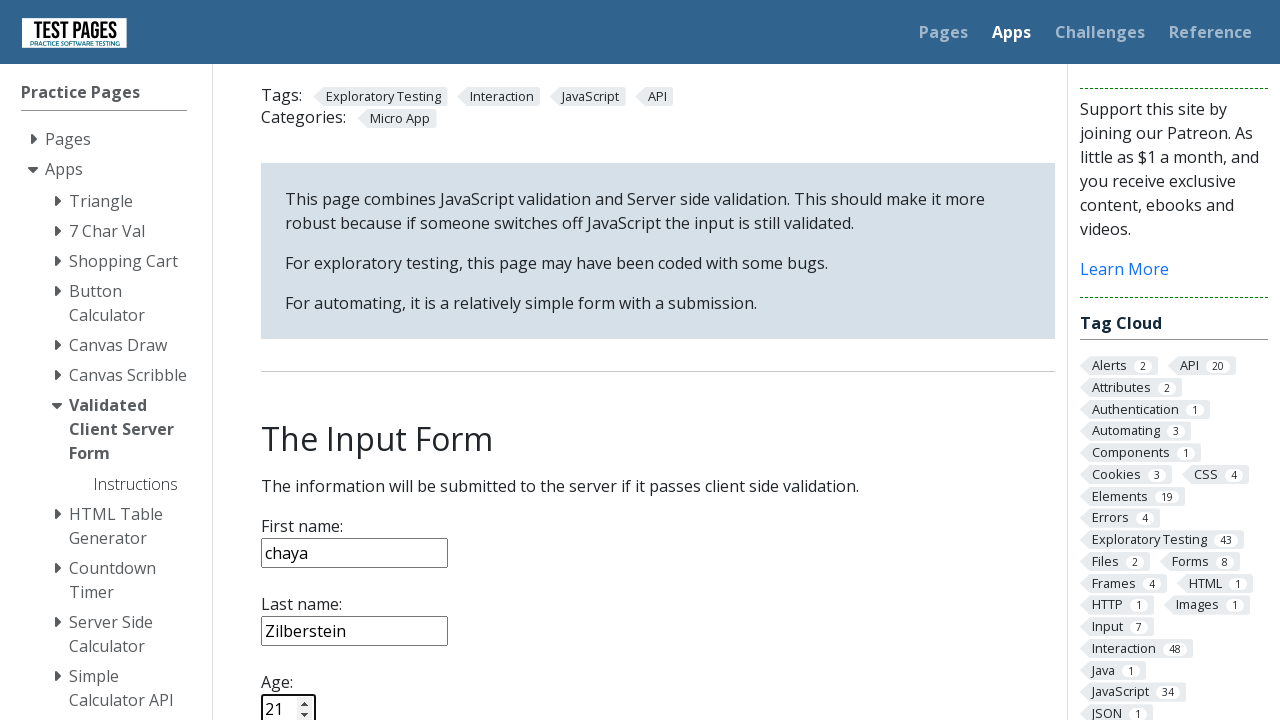

Clicked submit button to submit form at (296, 368) on input[type='submit']
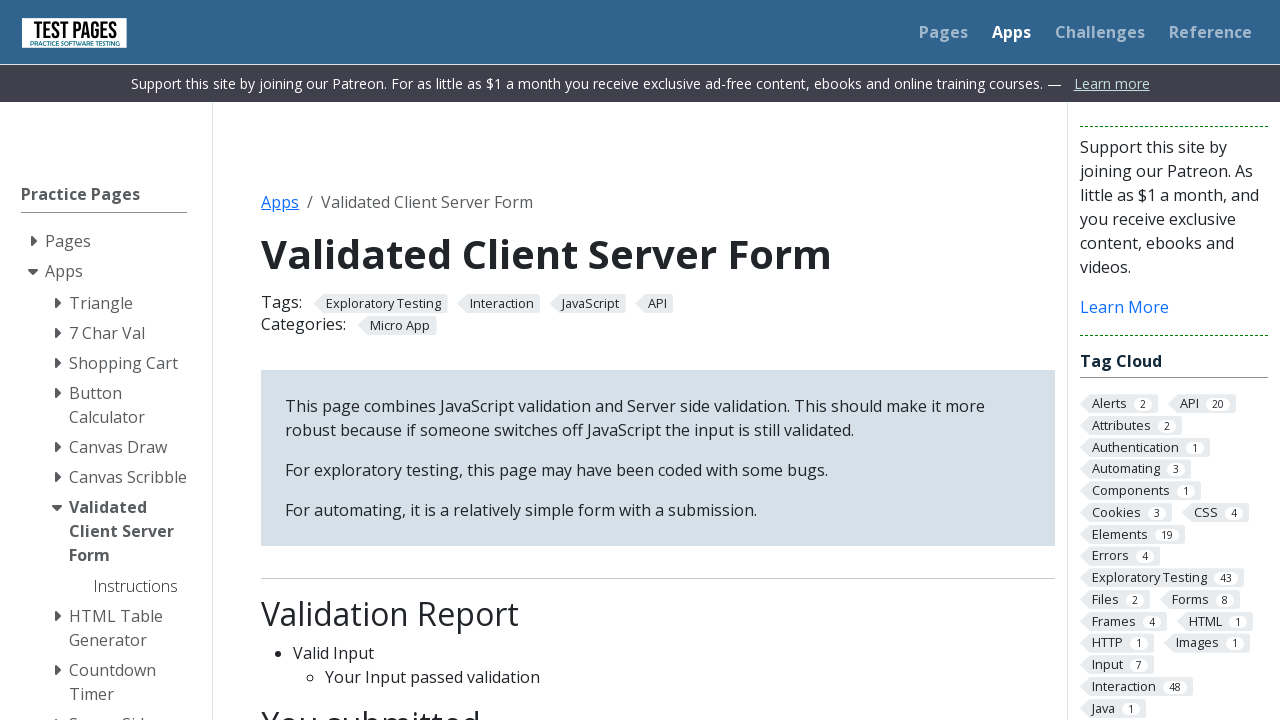

Form submitted and navigated to new page
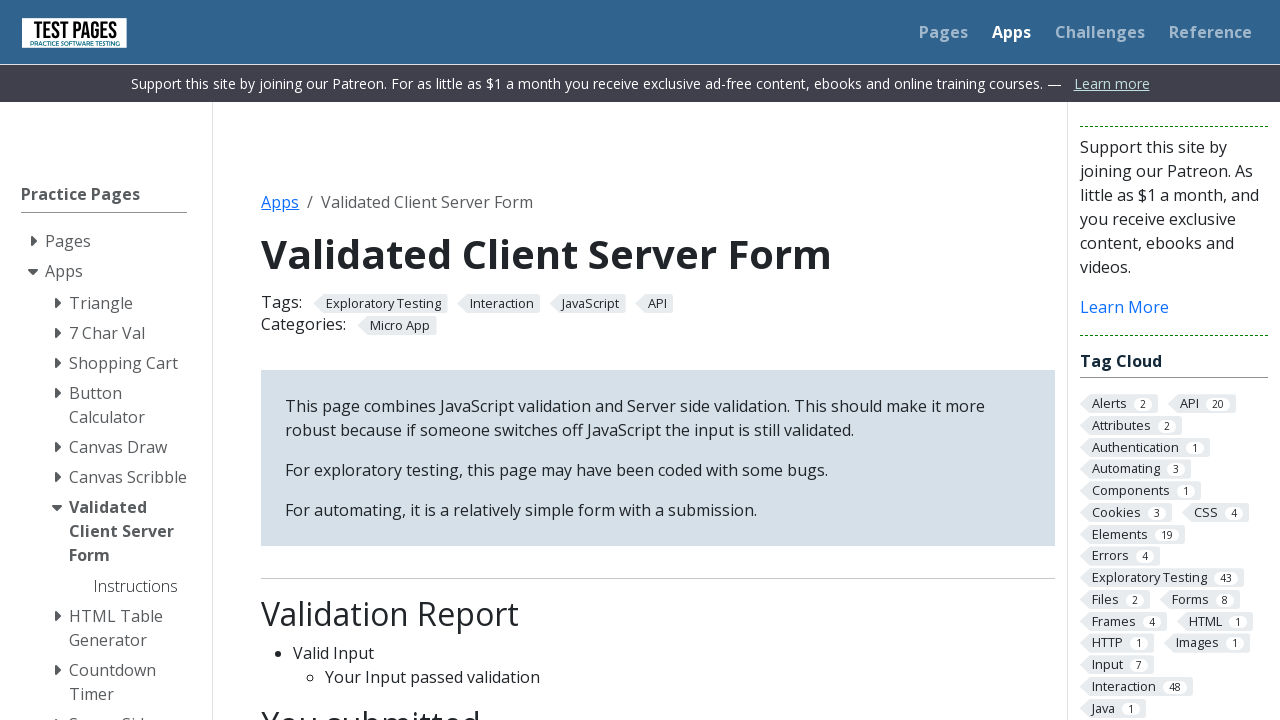

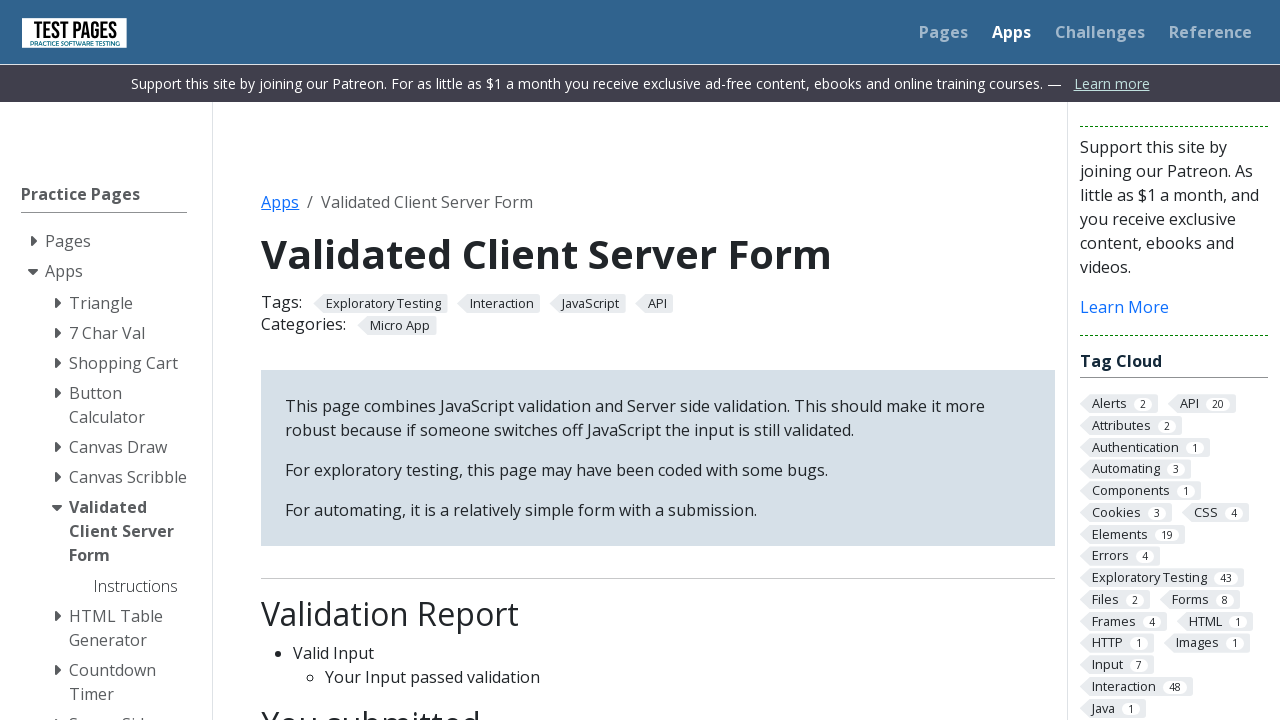